Tests various link functionalities including navigation, checking broken links, and counting links on a page

Starting URL: https://www.leafground.com/link.xhtml

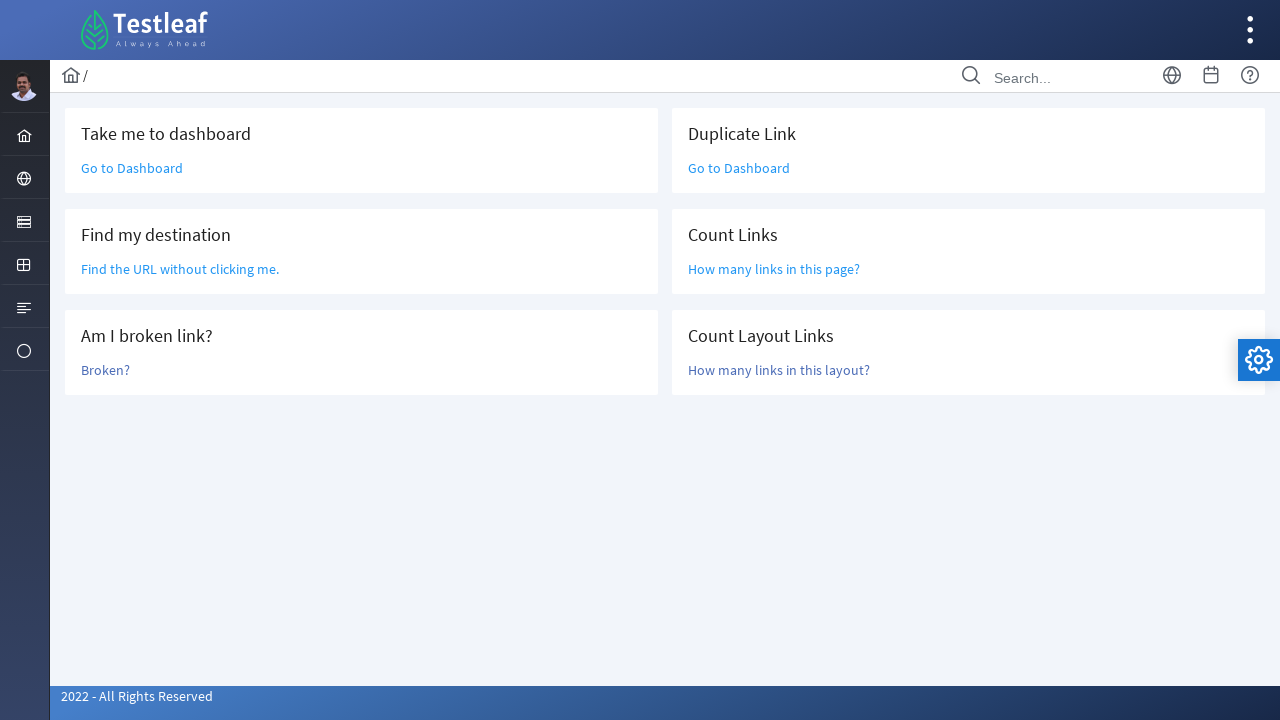

Clicked on 'Go to Dashboard' link at (132, 168) on text='Go to Dashboard'
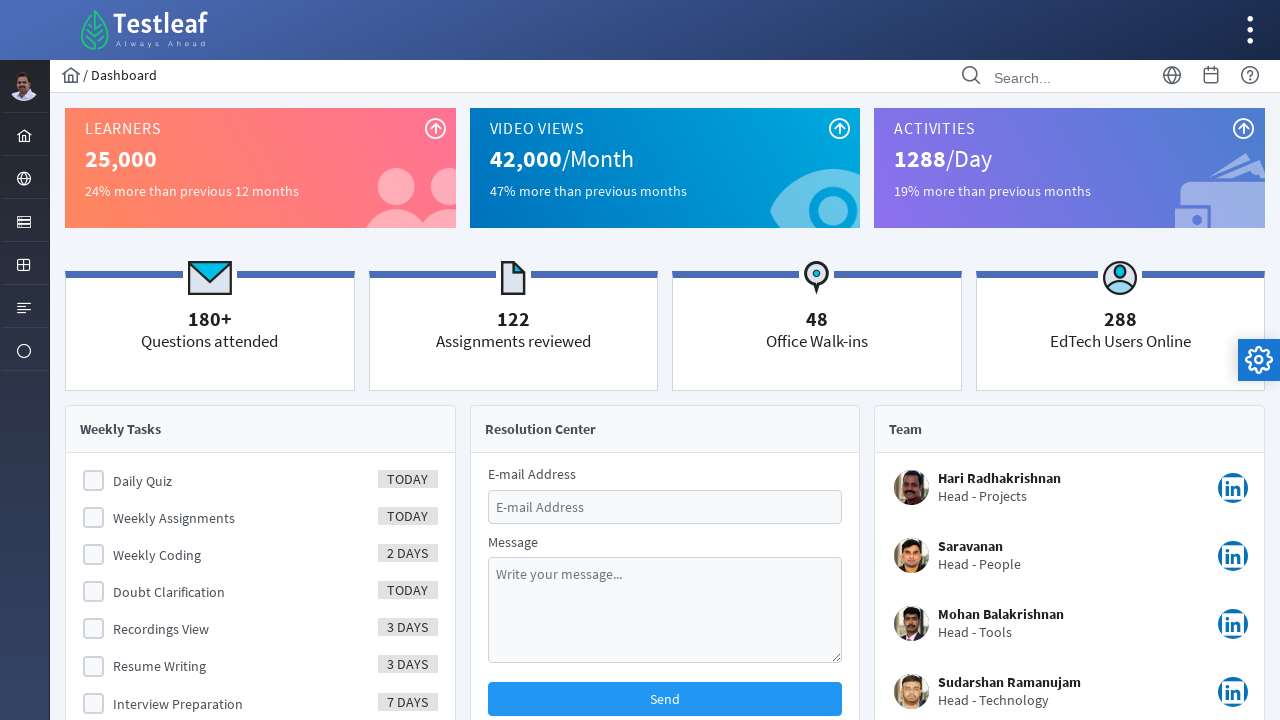

Navigated back from Dashboard
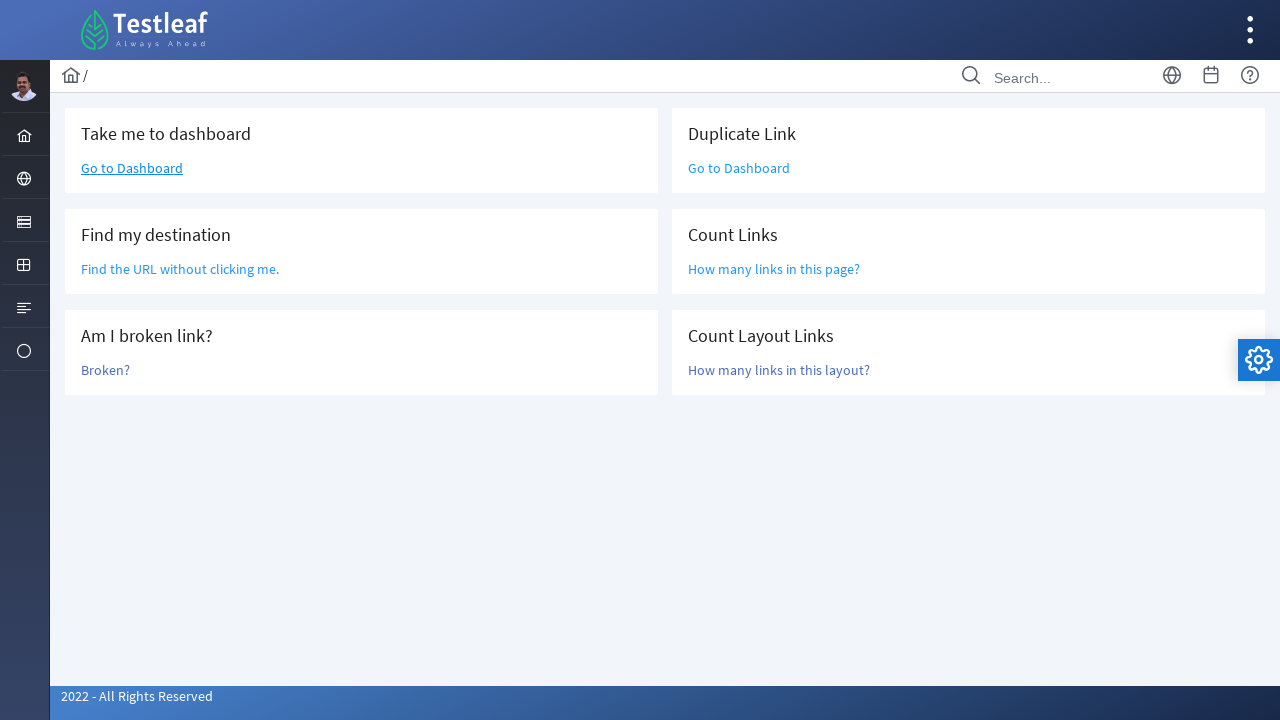

Located link element 'Find the URL without clicking me'
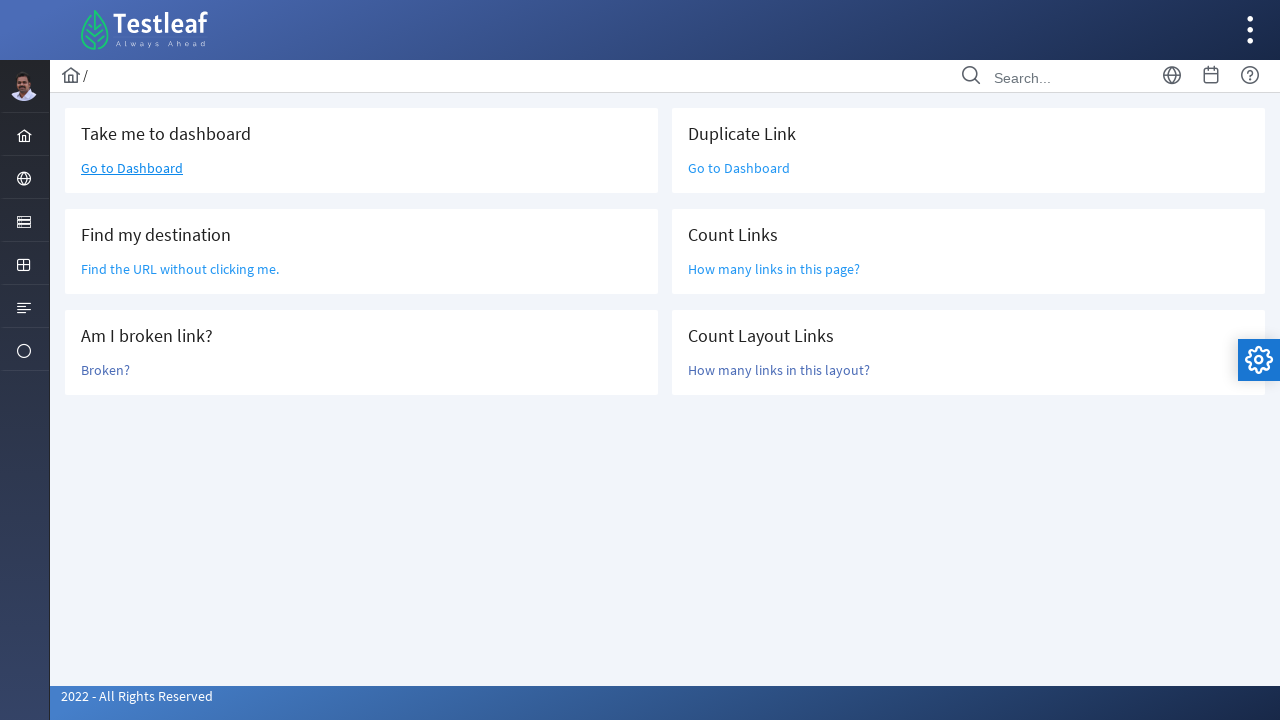

Retrieved href attribute from link: /grid.xhtml
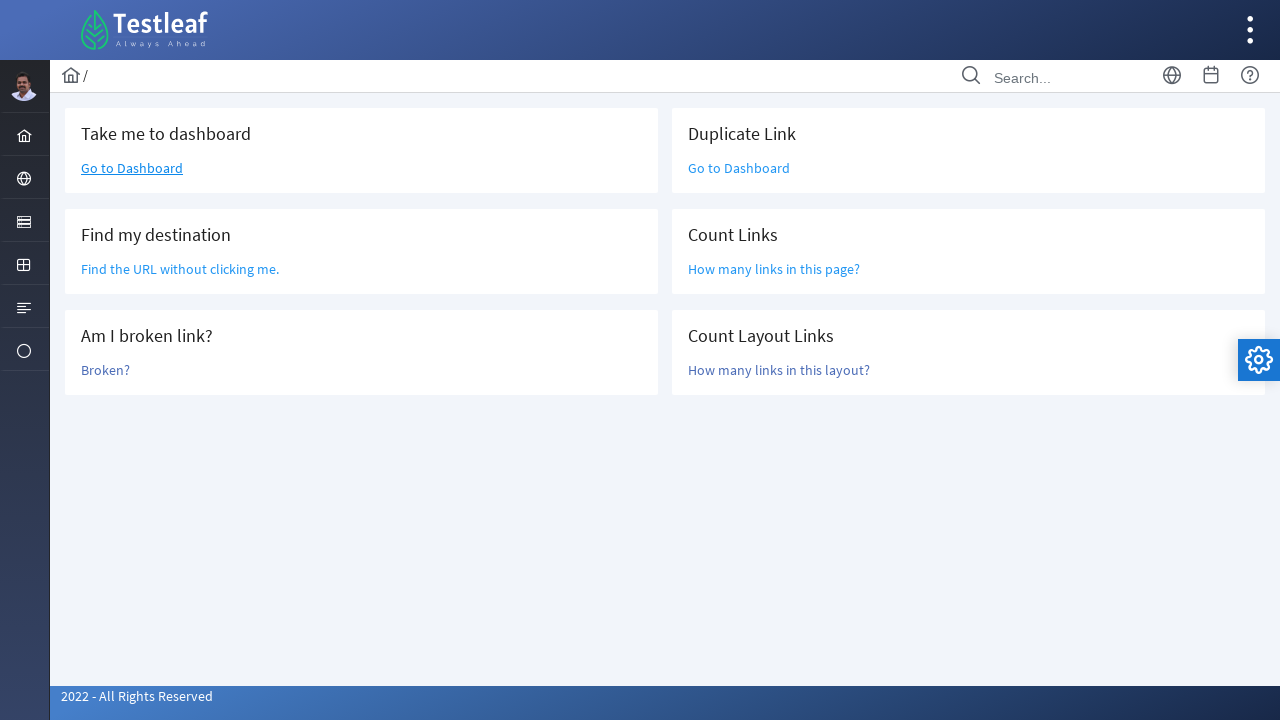

Clicked on 'Broken?' link to check if it's broken at (106, 370) on text='Broken?'
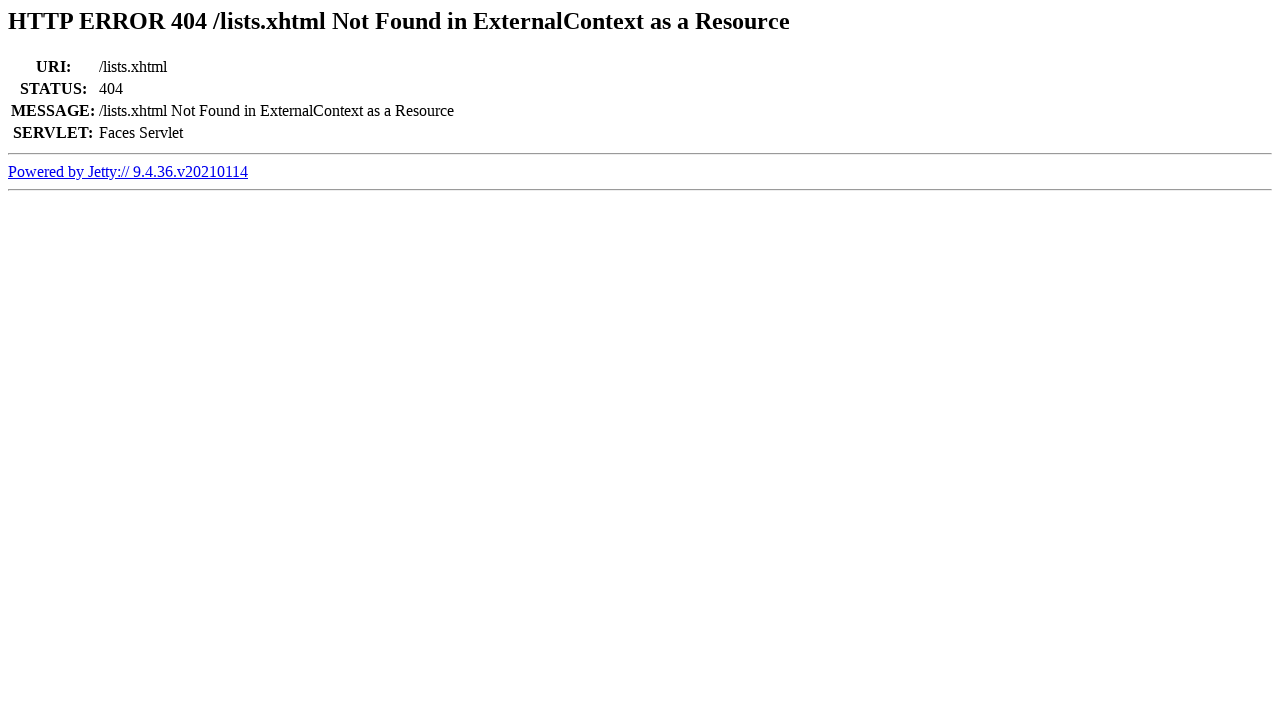

Retrieved page title: Error 404 /lists.xhtml Not Found in ExternalContext as a Resource
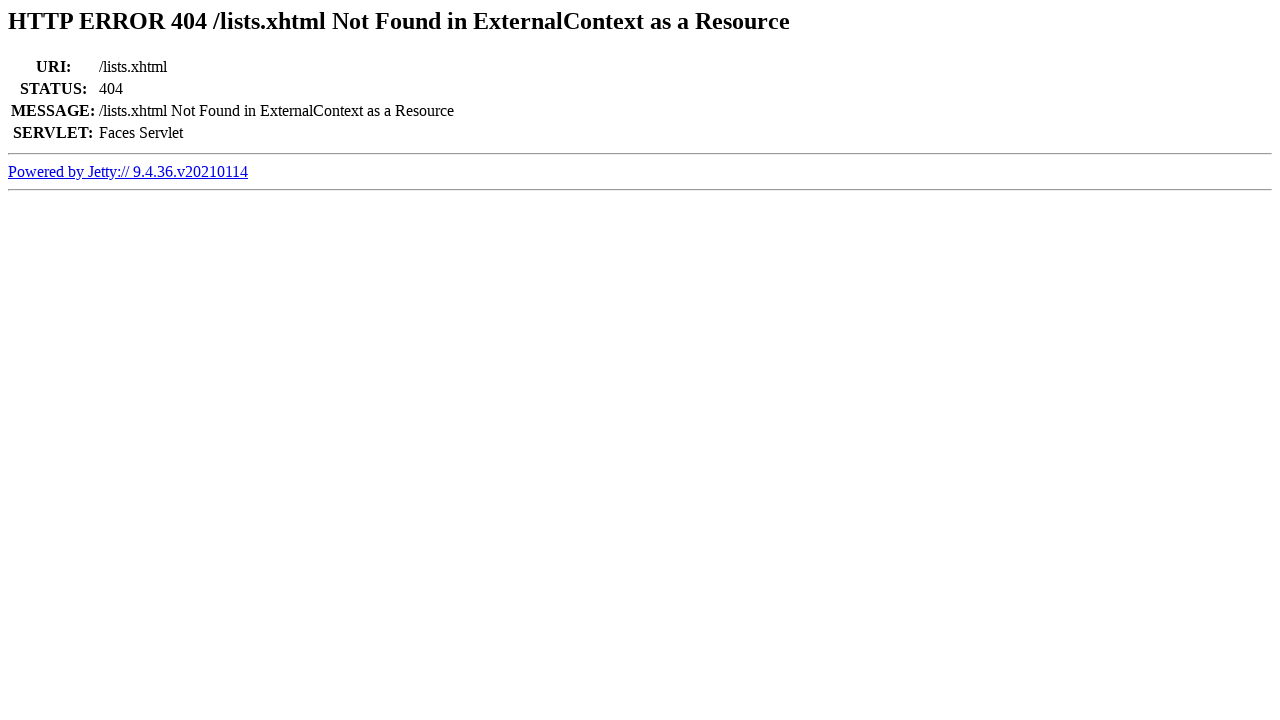

Confirmed link is broken - 404 error in page title
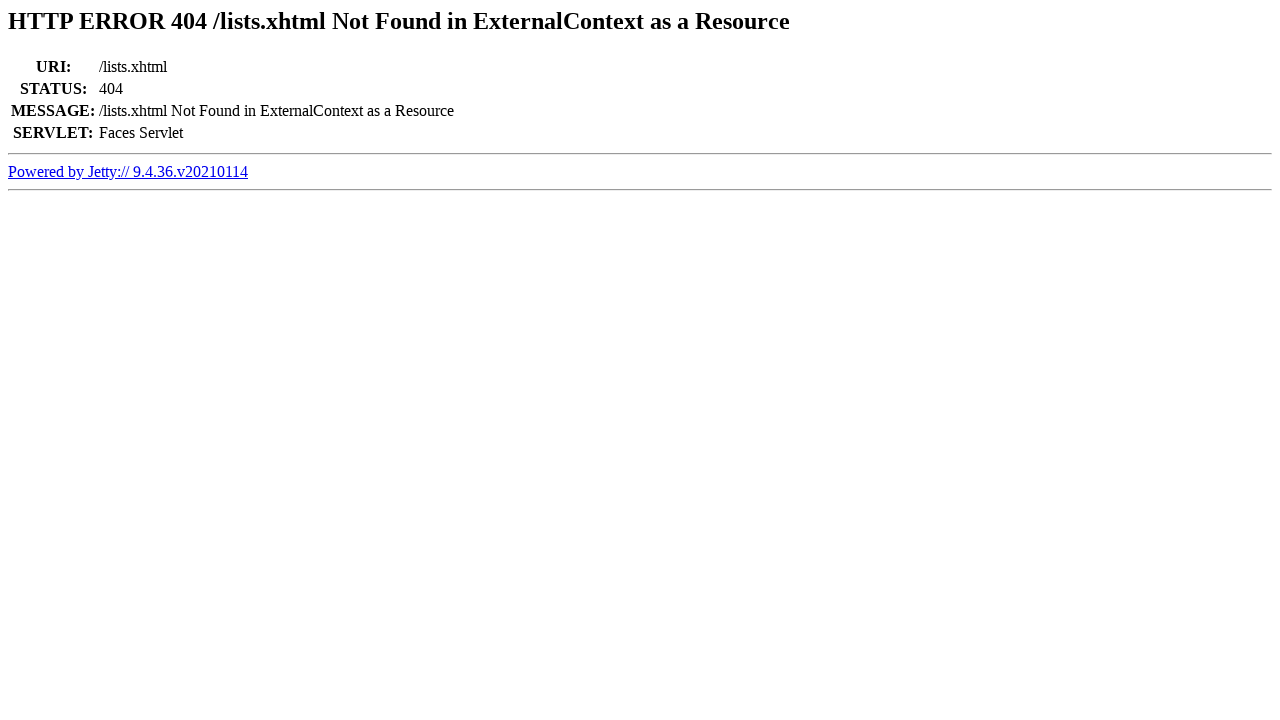

Navigated back from broken link check
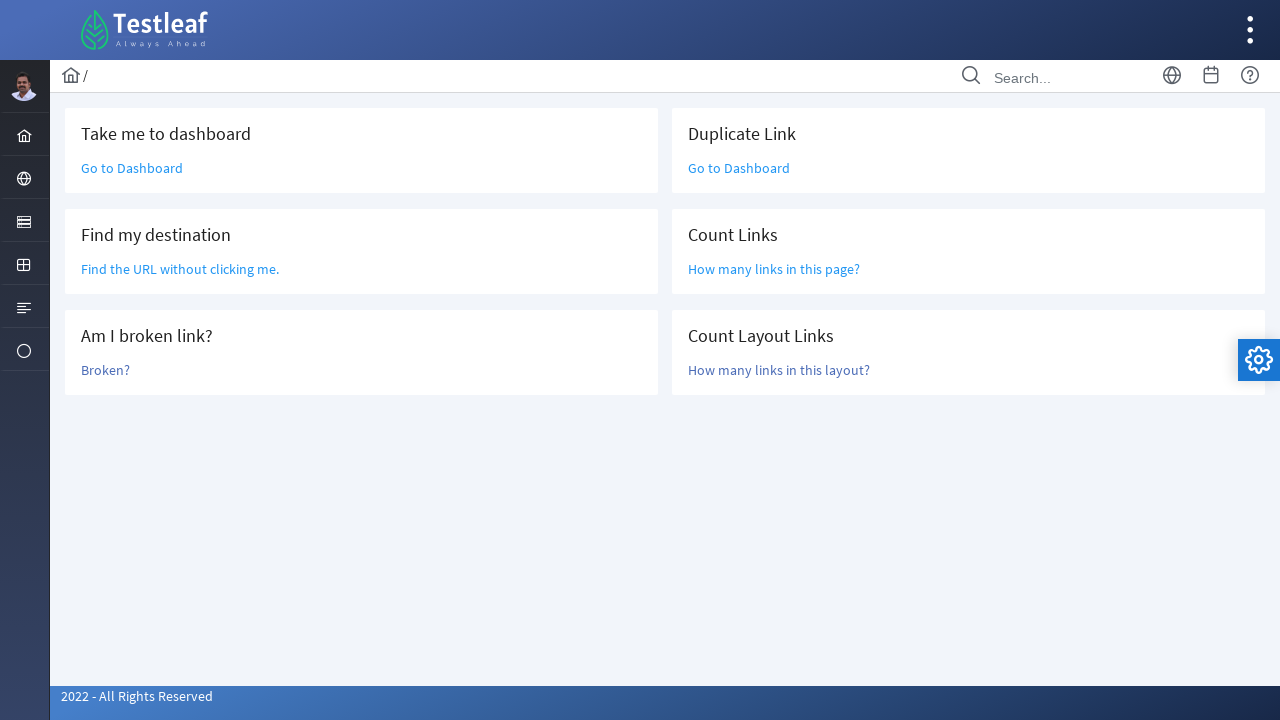

Clicked on second 'Go to Dashboard' link at (132, 168) on text='Go to Dashboard'
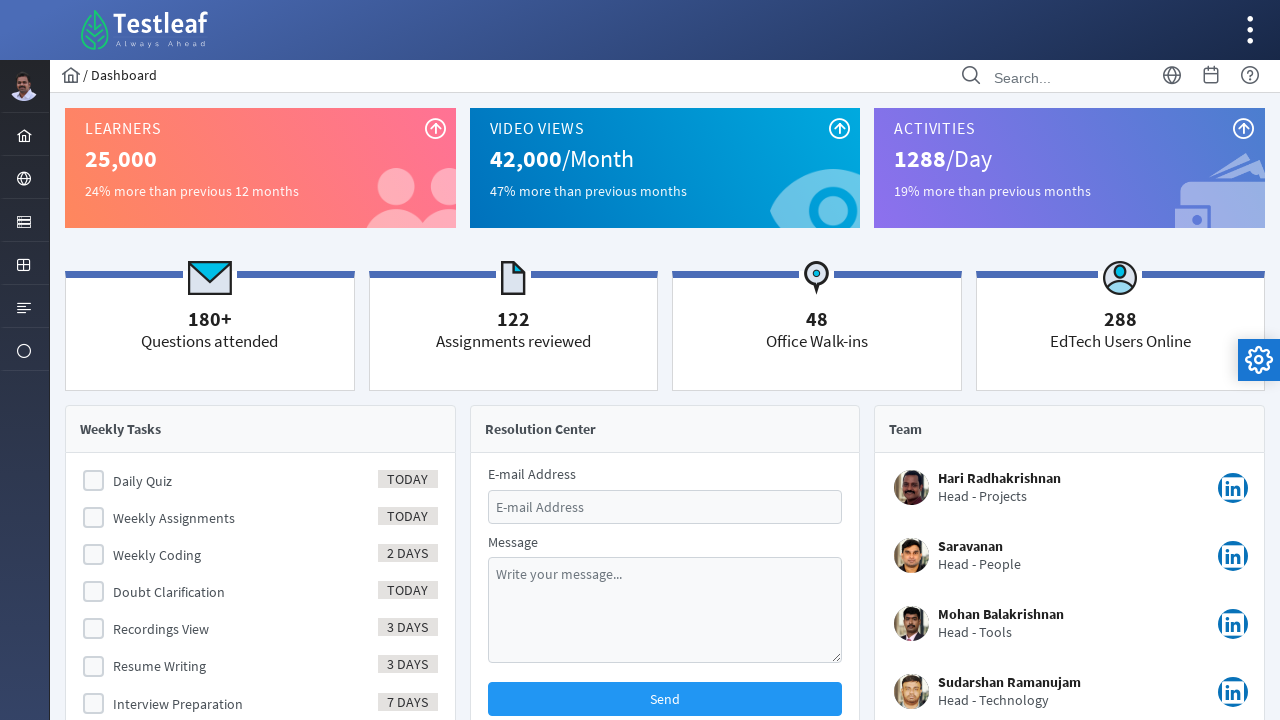

Navigated back from second Dashboard visit
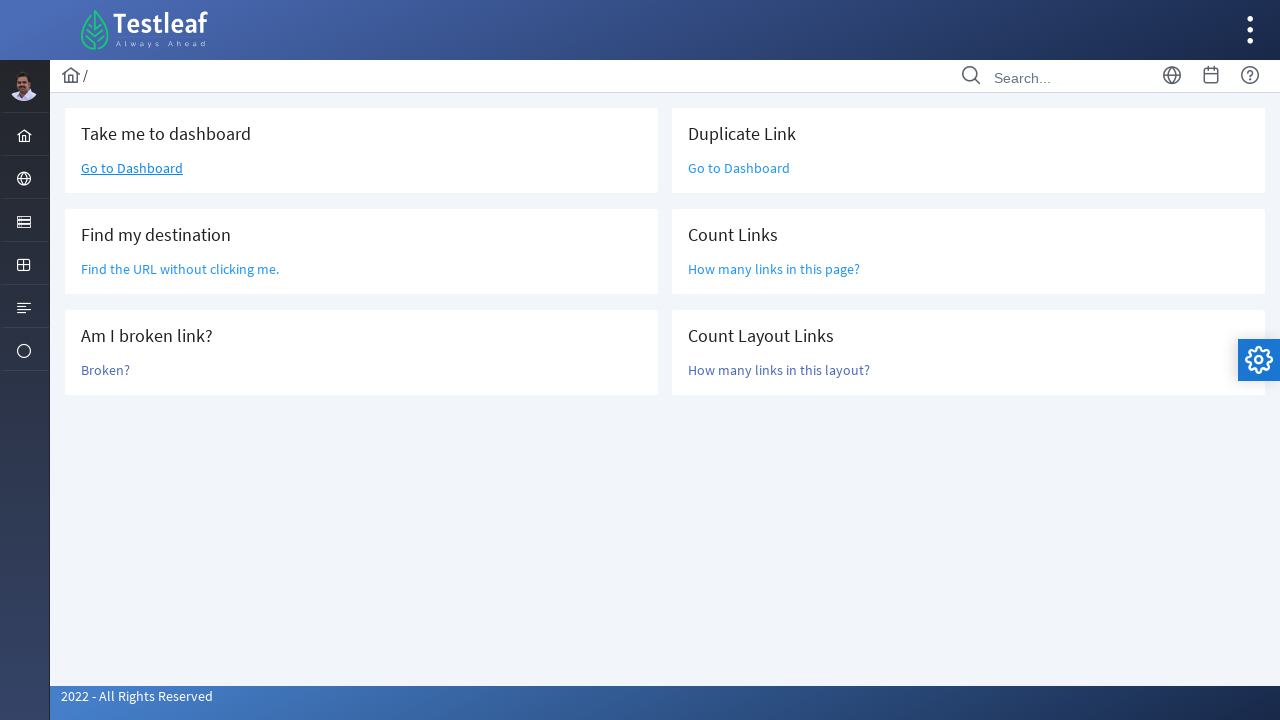

Located all links on the page
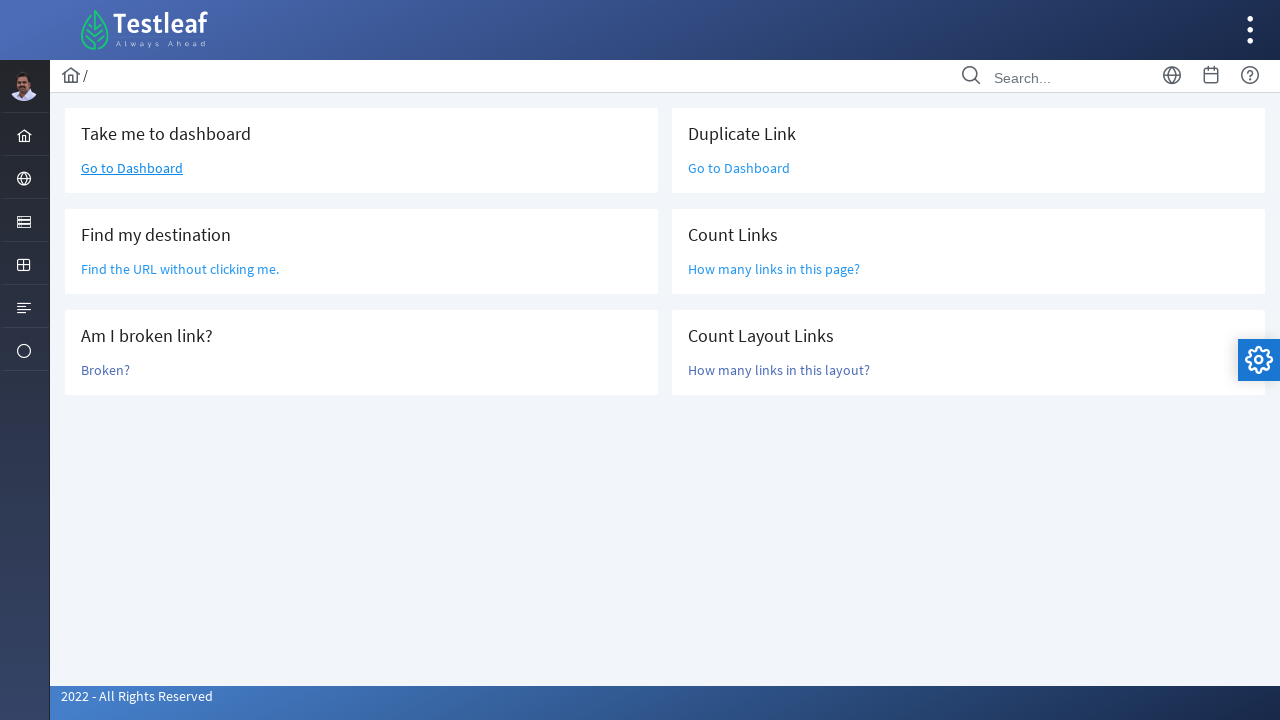

Counted total links on page: 47
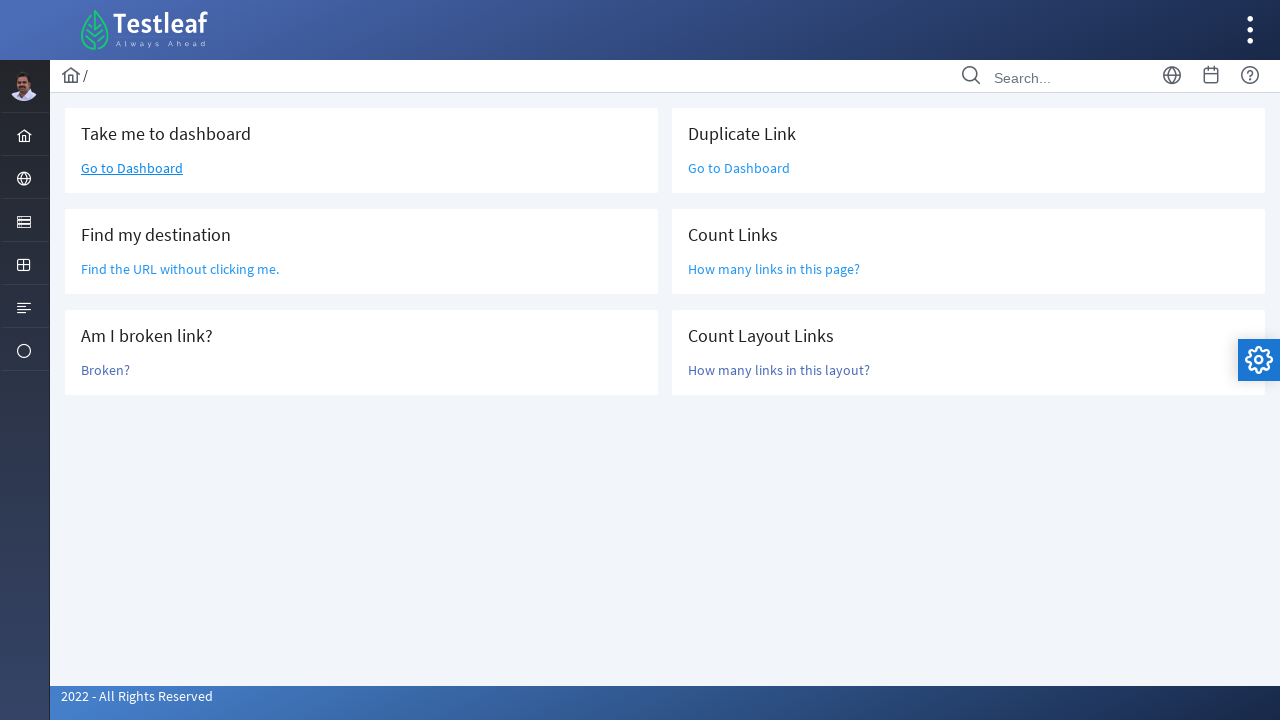

Located all links within .layout-main-content section
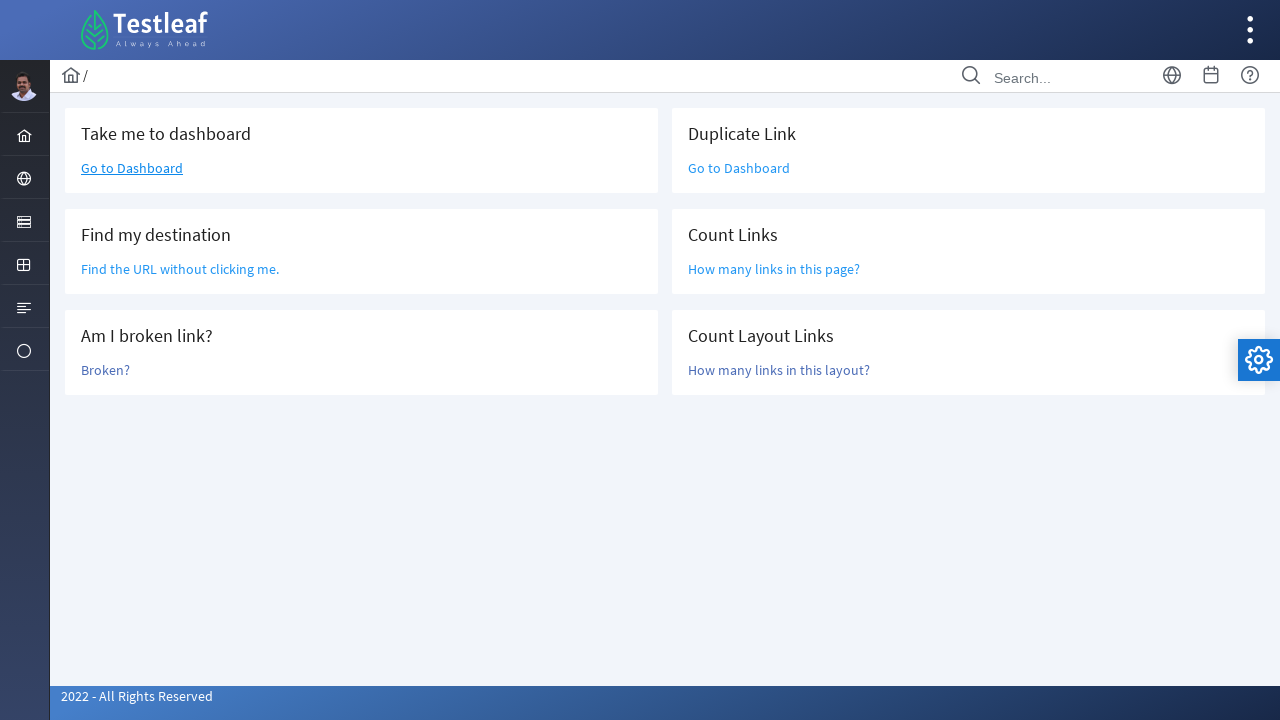

Counted links in layout section: 6
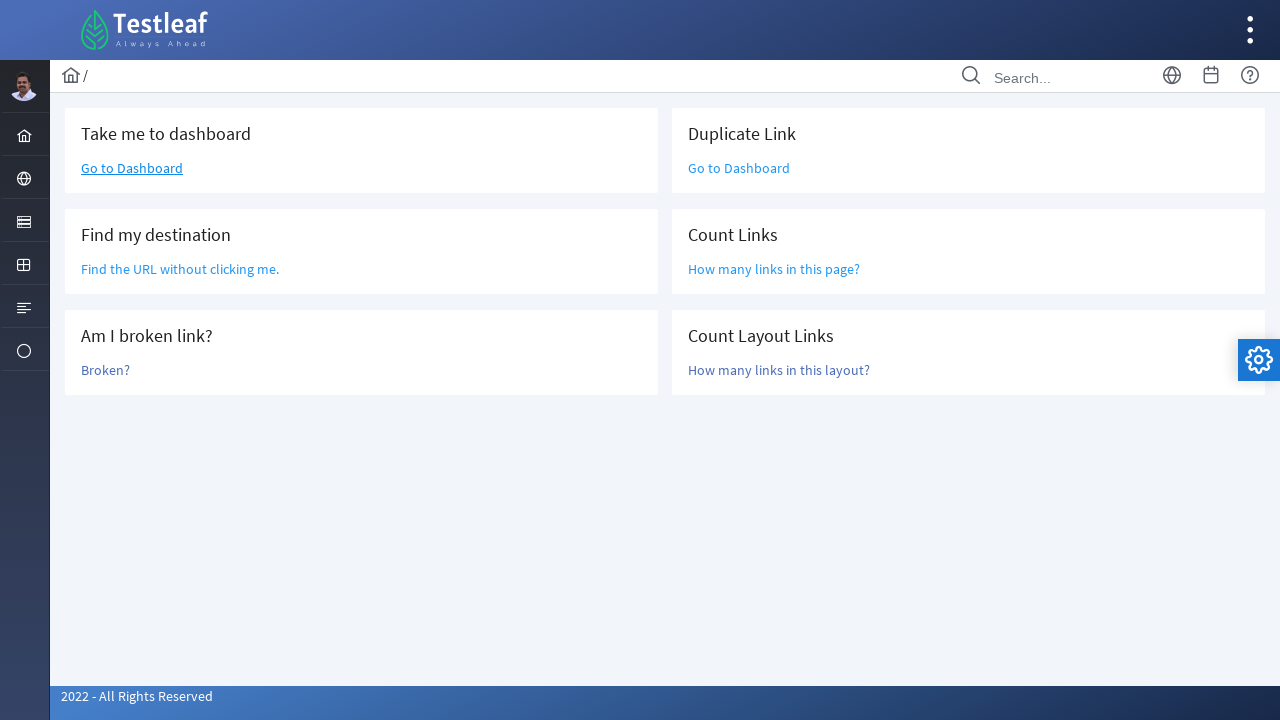

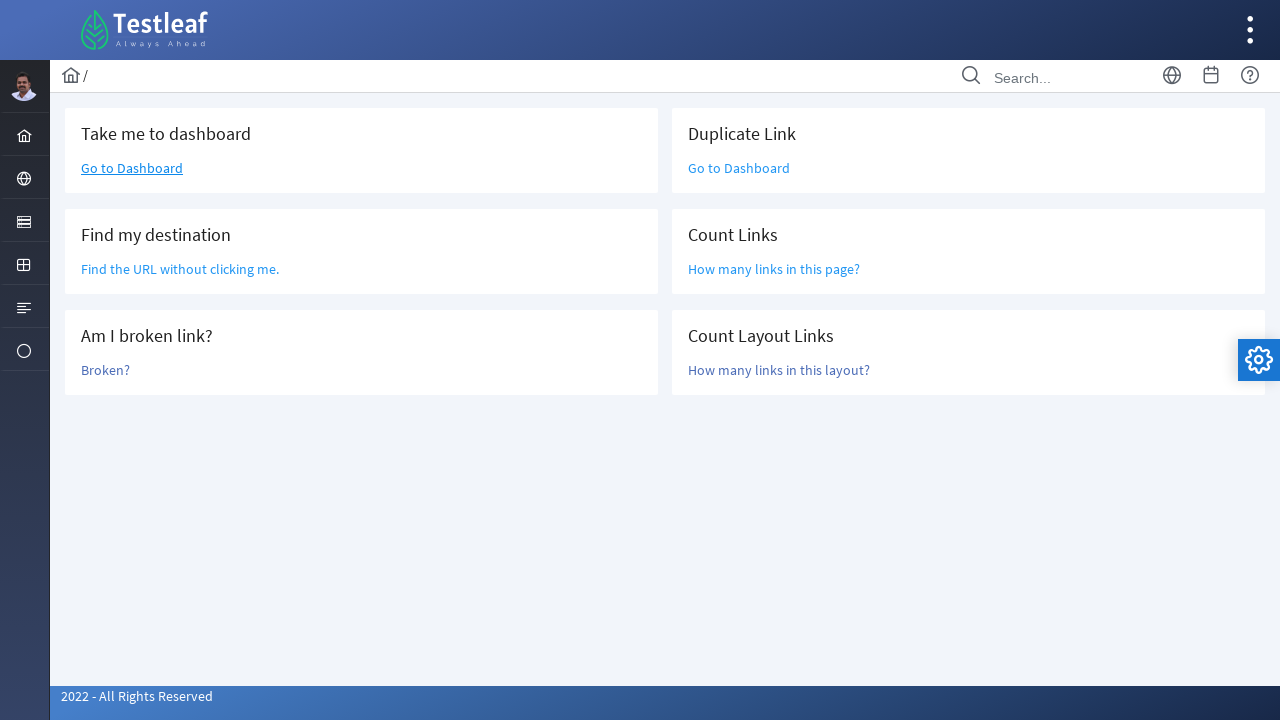